Tests number input field by entering a value, clearing it, and entering a different value

Starting URL: http://the-internet.herokuapp.com/inputs

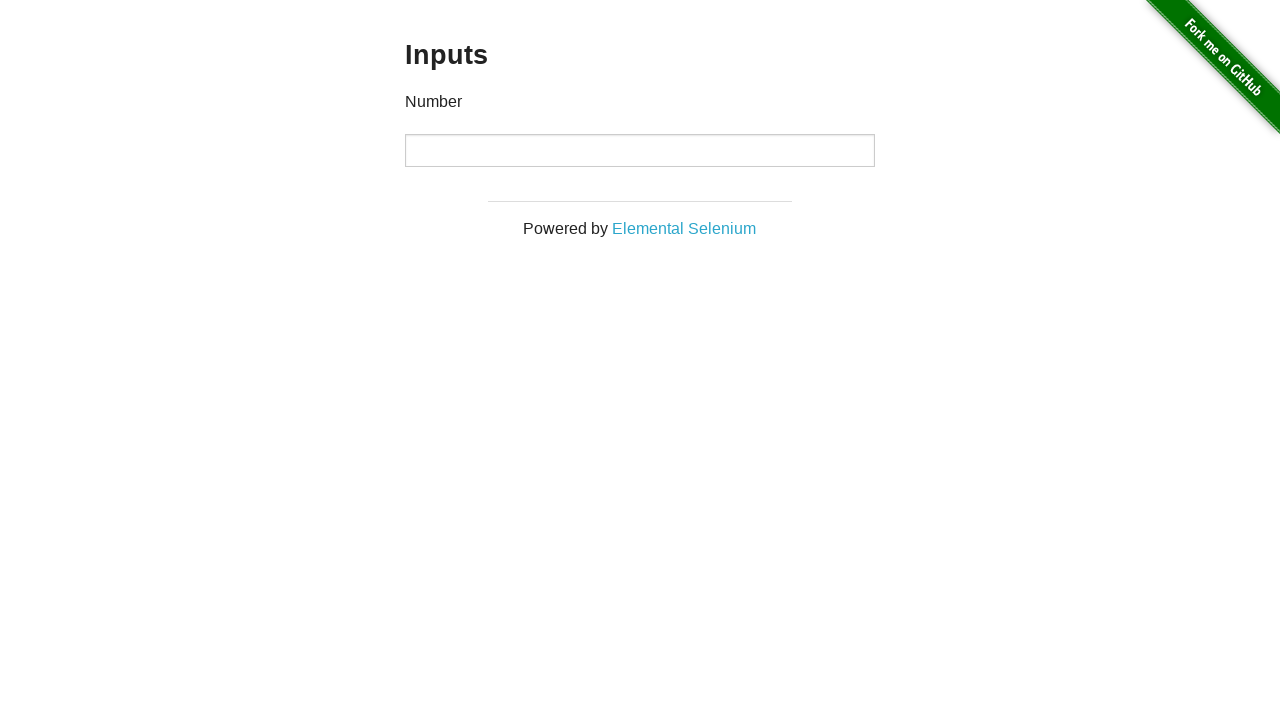

Number input field is visible and ready
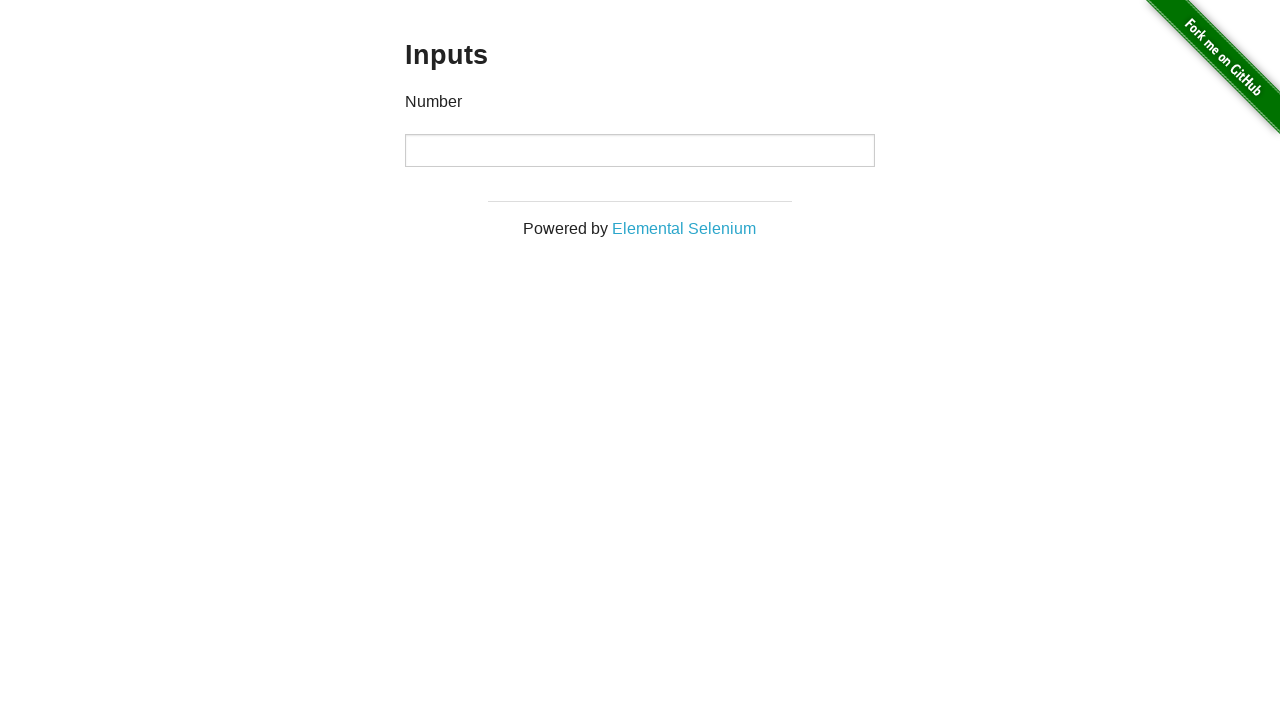

Entered first value '1000' into number input field on input[type="number"]
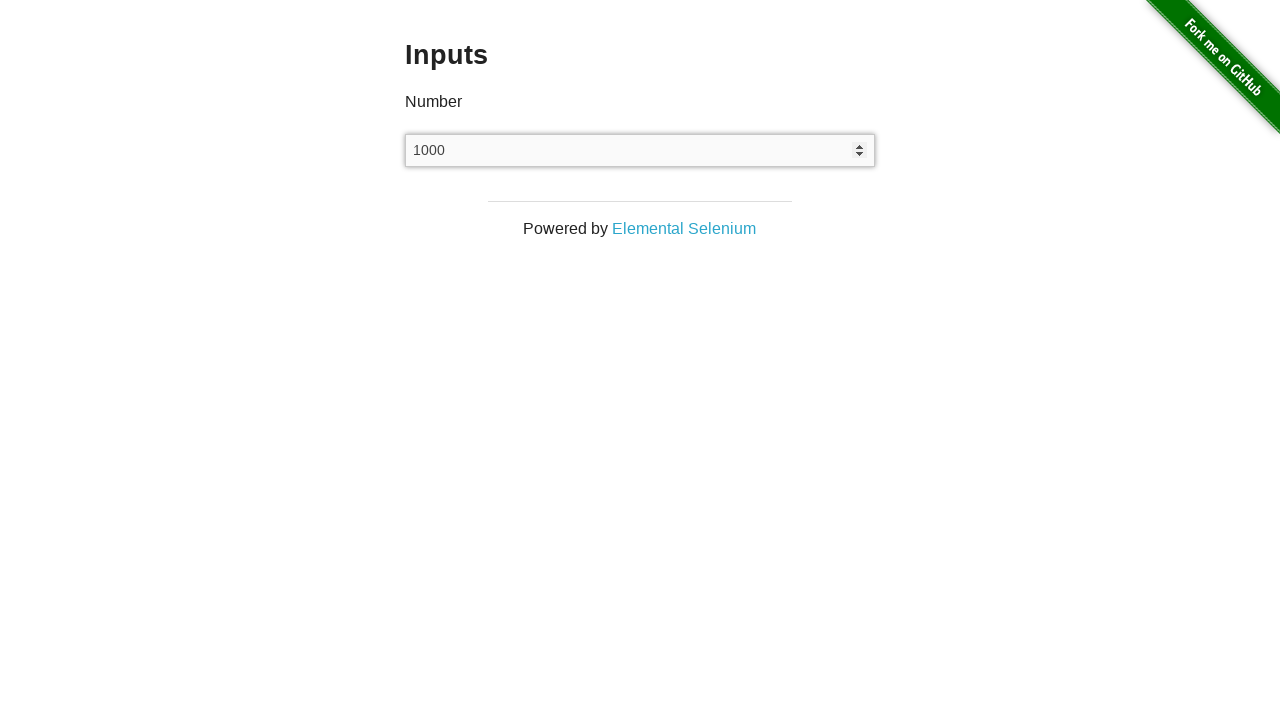

Cleared the number input field on input[type="number"]
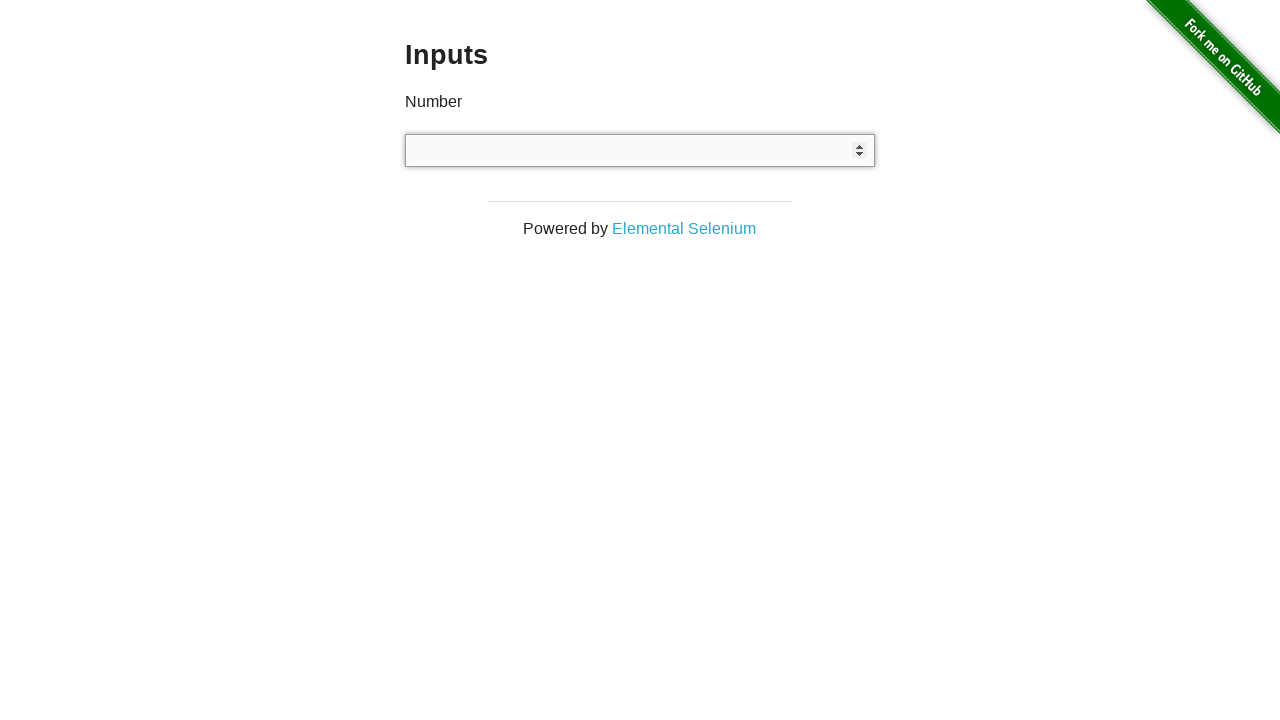

Entered second value '999' into number input field on input[type="number"]
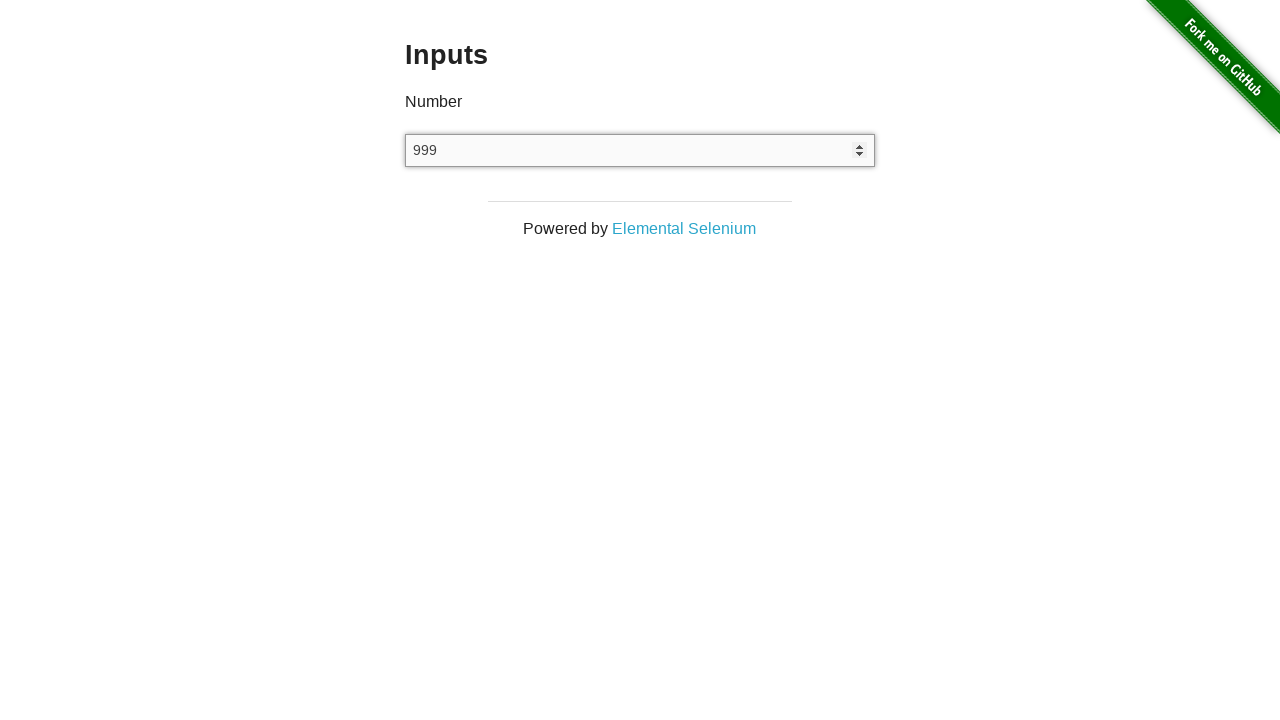

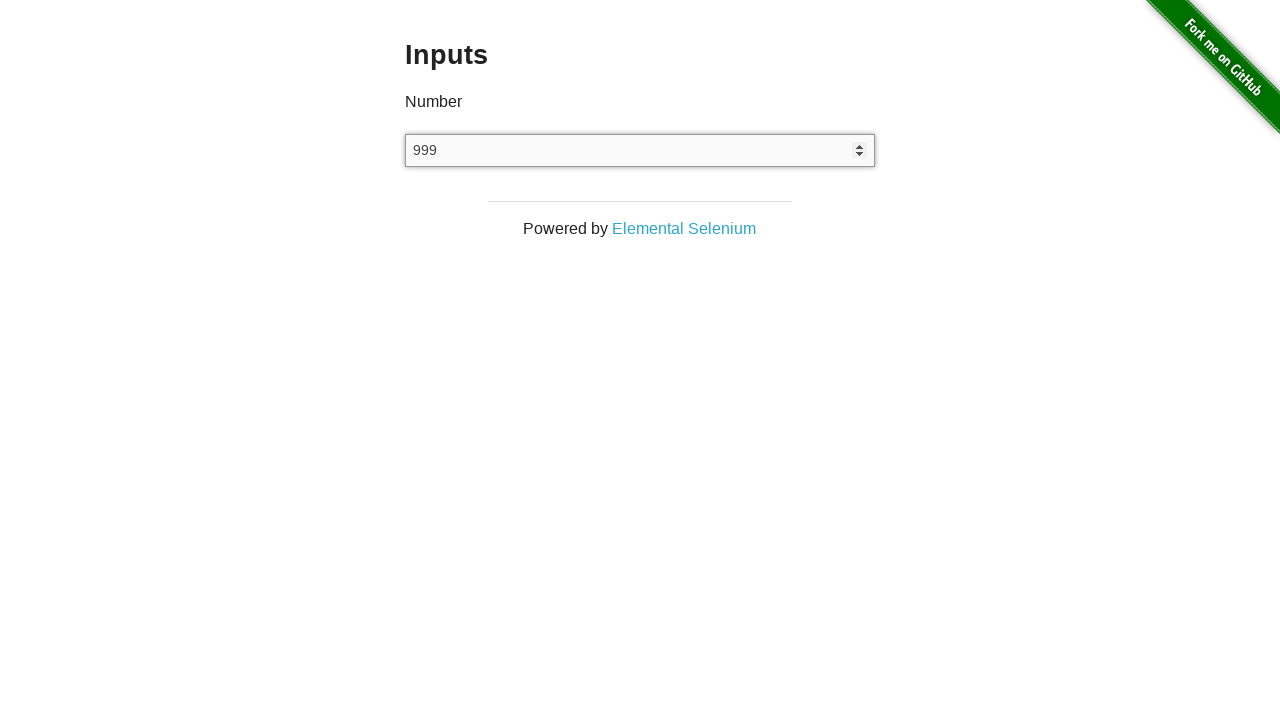